Tests implicit wait functionality by clicking buttons and filling text fields that appear dynamically

Starting URL: https://www.hyrtutorials.com/p/waits-demo.html

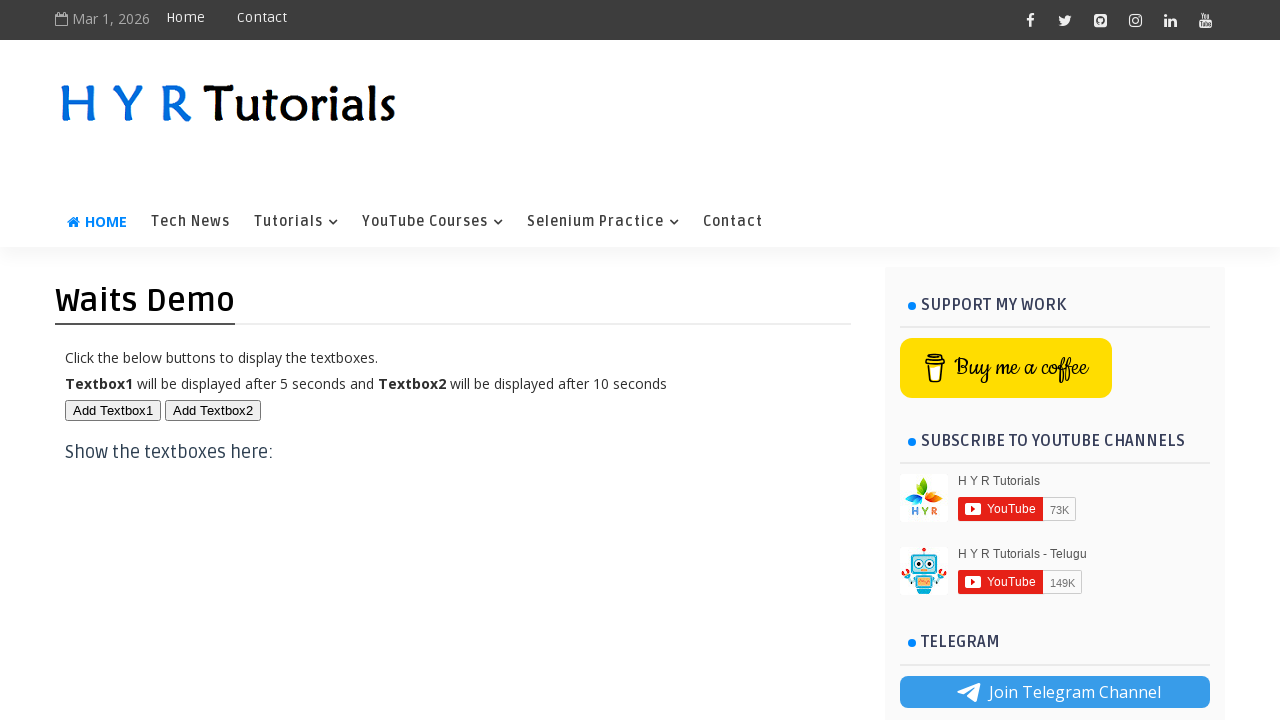

Clicked first button to trigger dynamic element at (113, 410) on #btn1
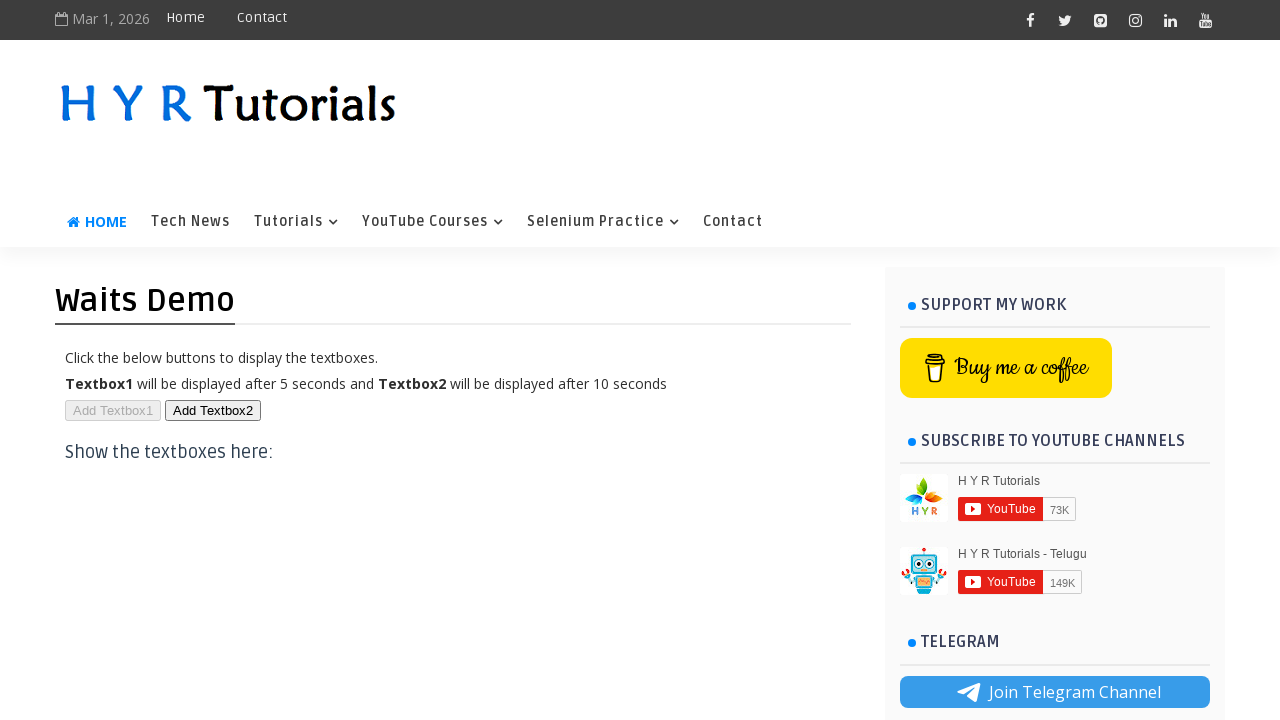

First text field appeared after waiting
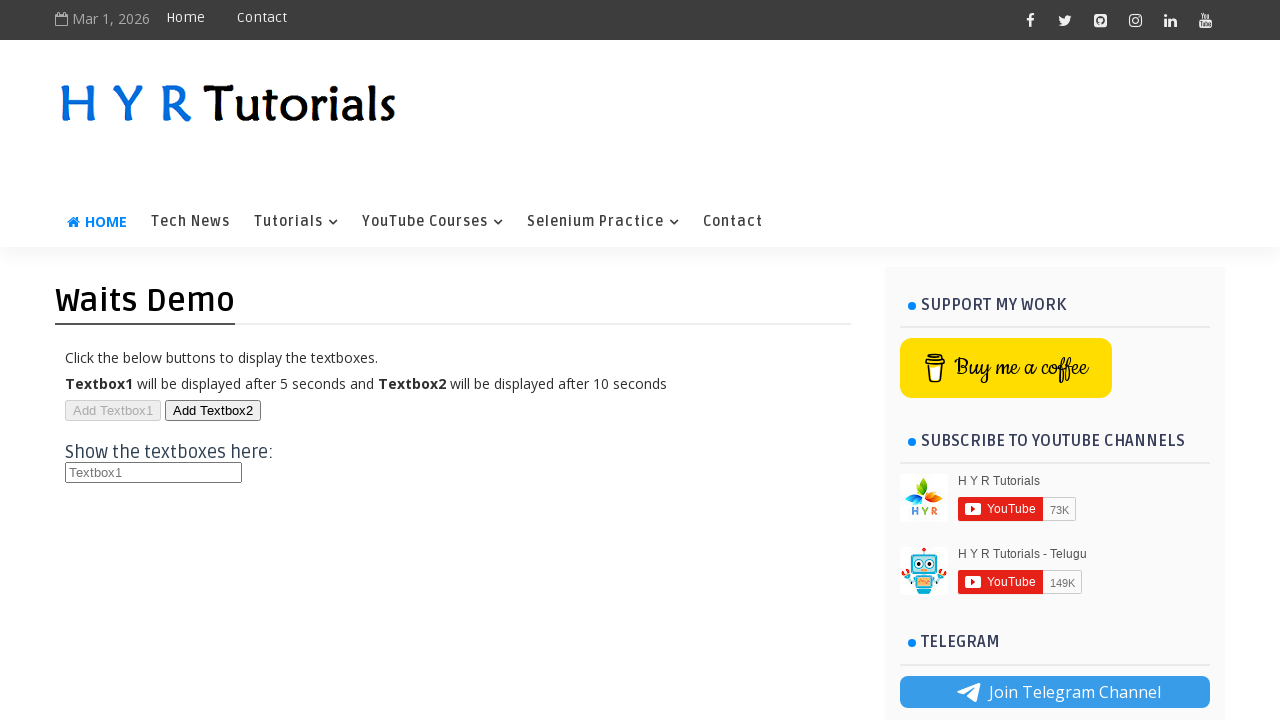

Filled first text field with 'test1' on #txt1
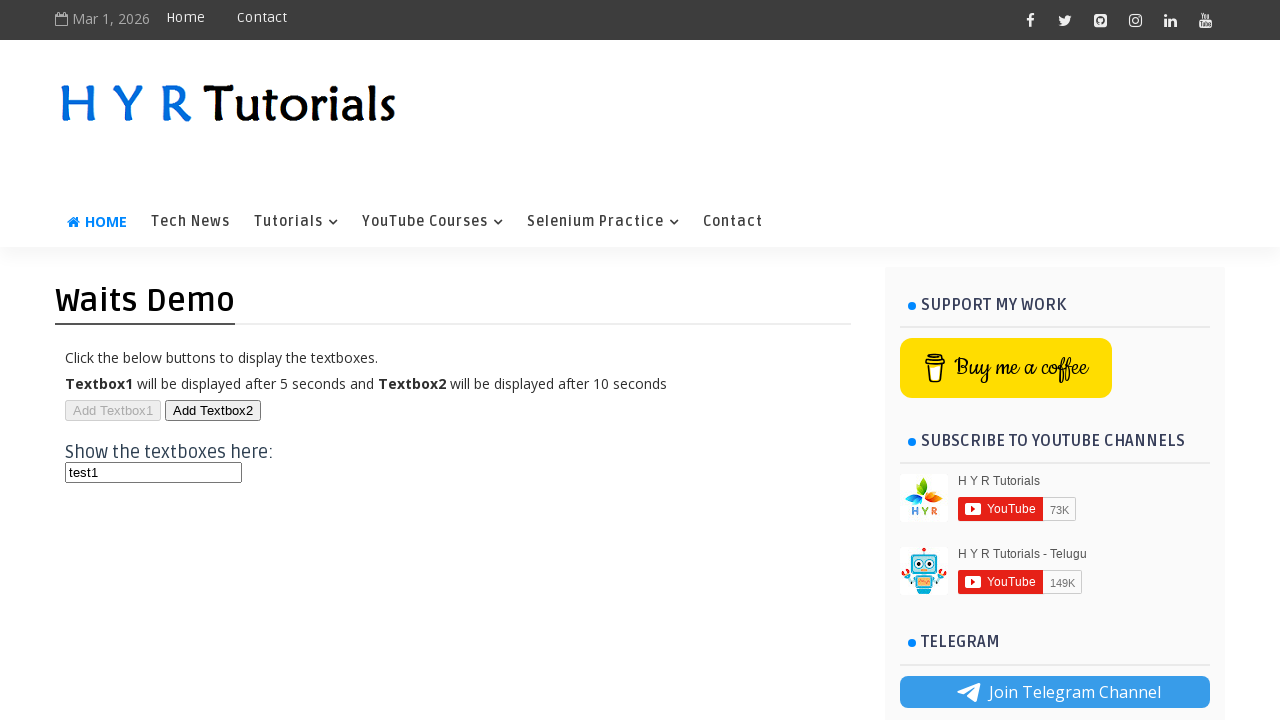

Clicked second button to trigger another dynamic element at (213, 410) on #btn2
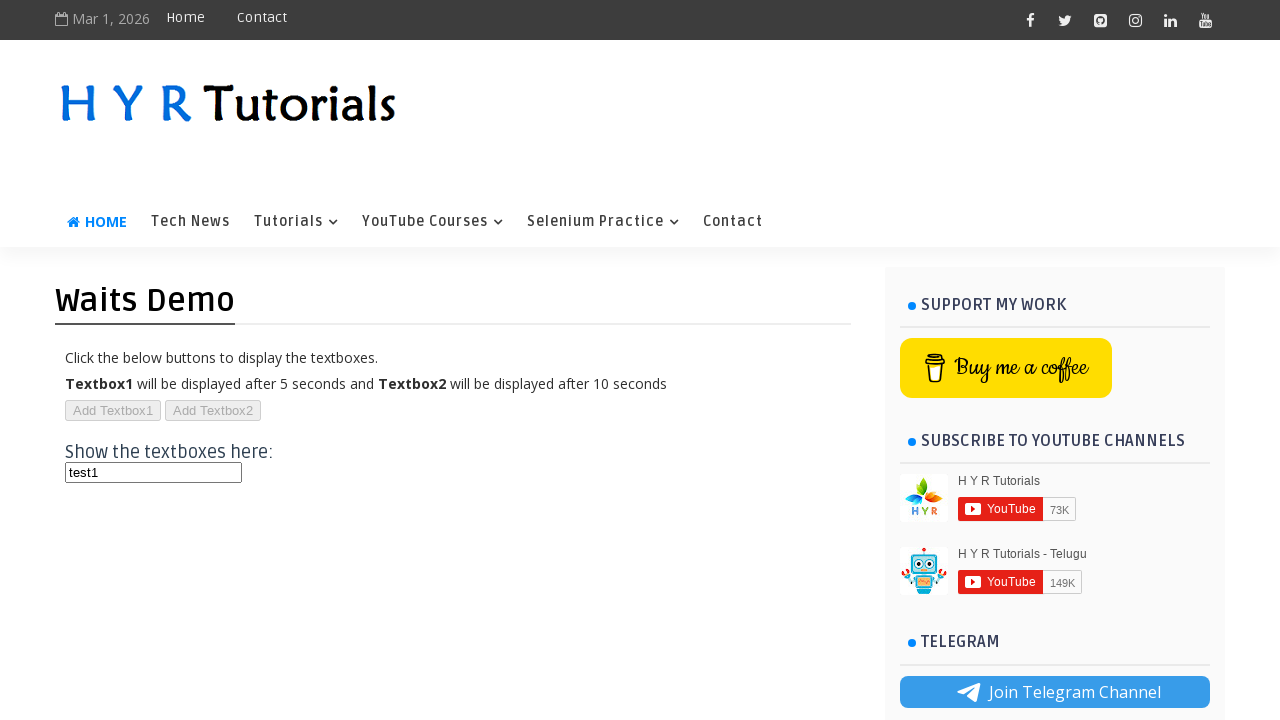

Second text field appeared after waiting
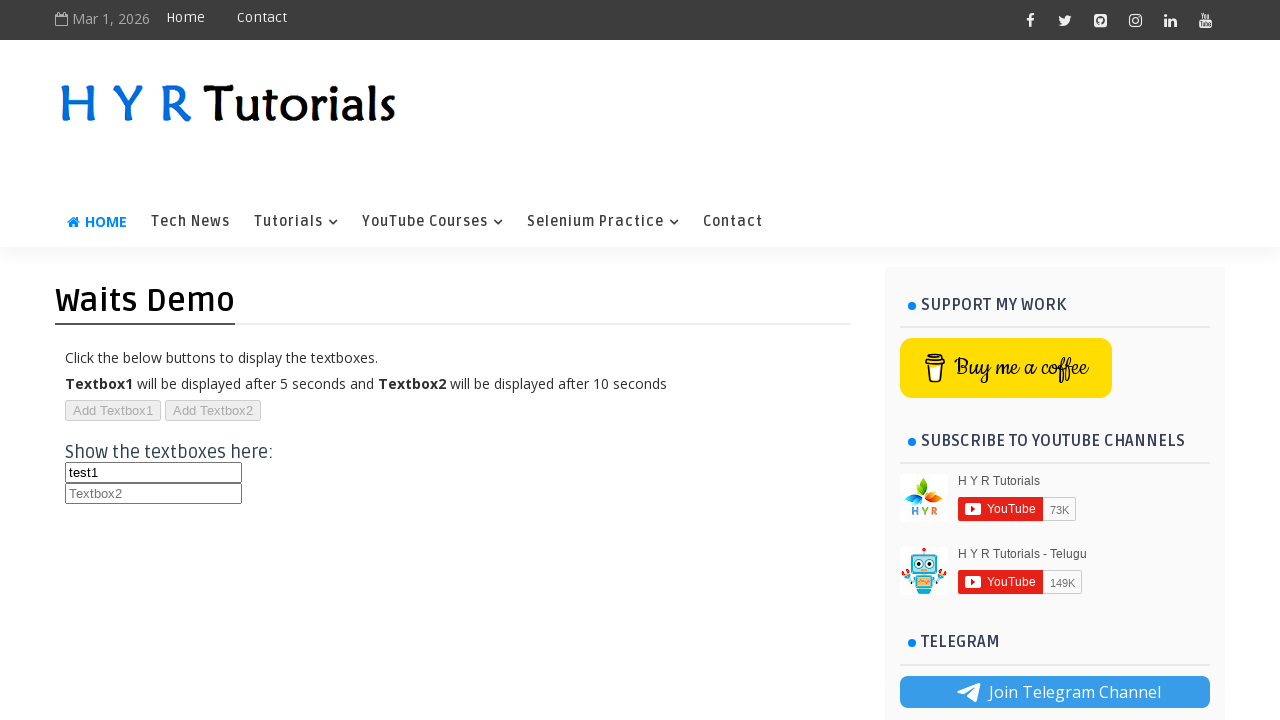

Filled second text field with 'test1' on #txt2
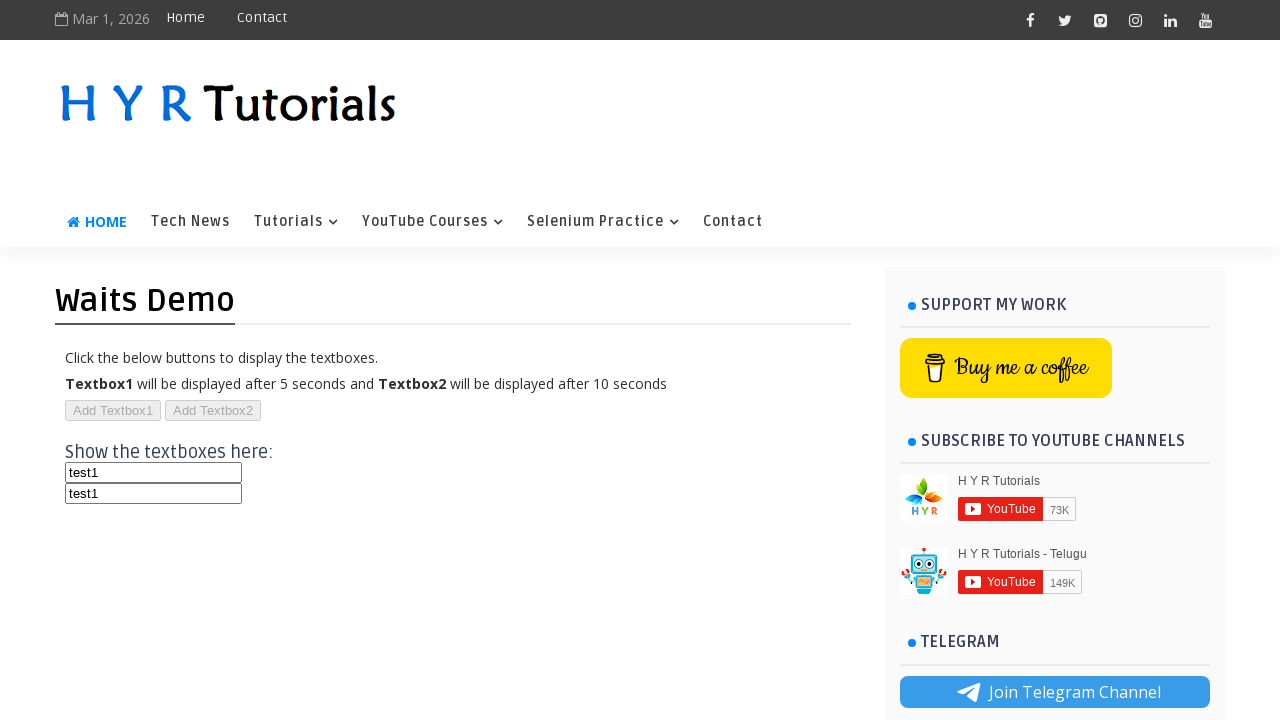

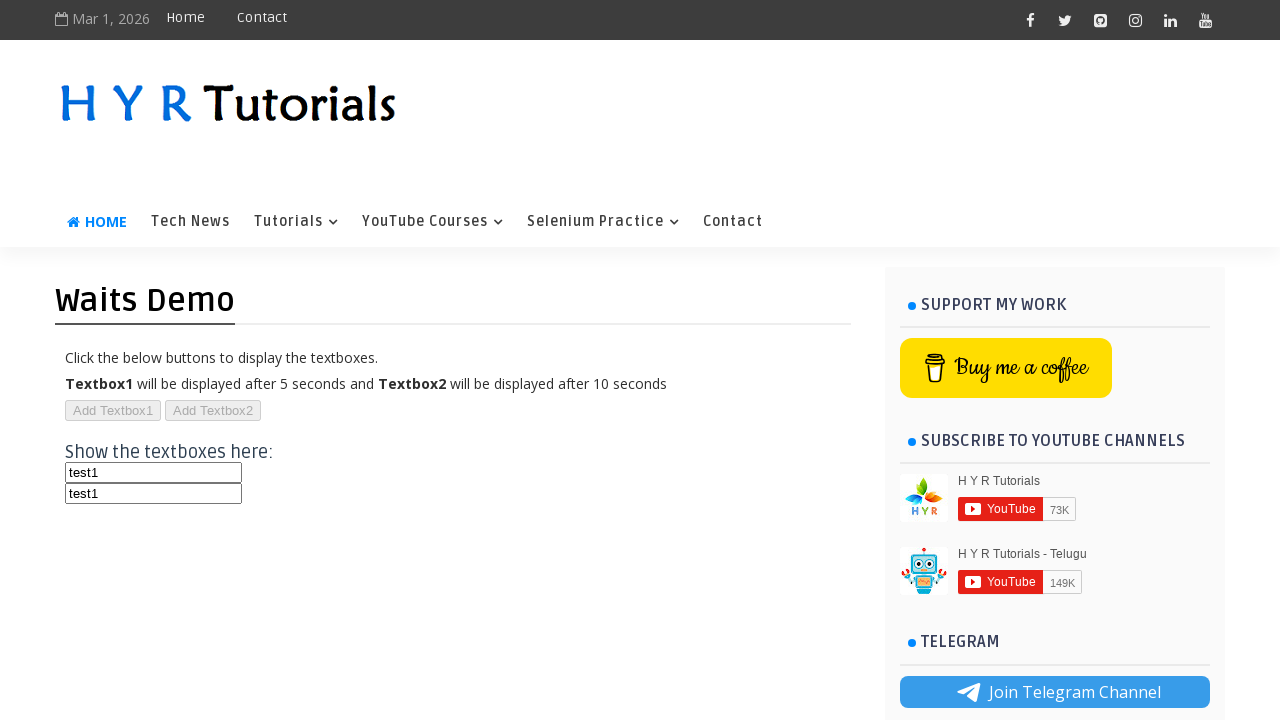